Tests the Add/Remove Elements functionality by clicking the Add button to create a Remove button, verifying it appears, clicking Remove to delete it, and verifying the element is no longer present.

Starting URL: https://testotomasyonu.com/addremove/

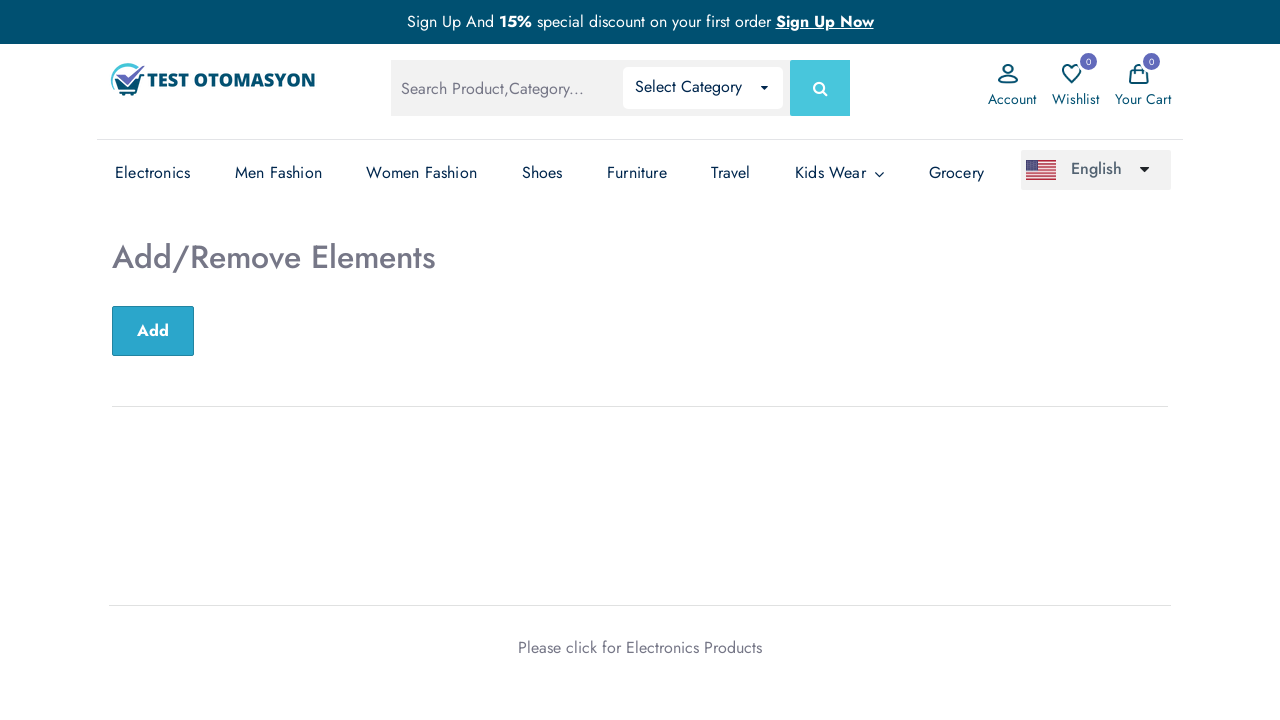

Clicked the Add button at (153, 331) on xpath=//button[text()='Add']
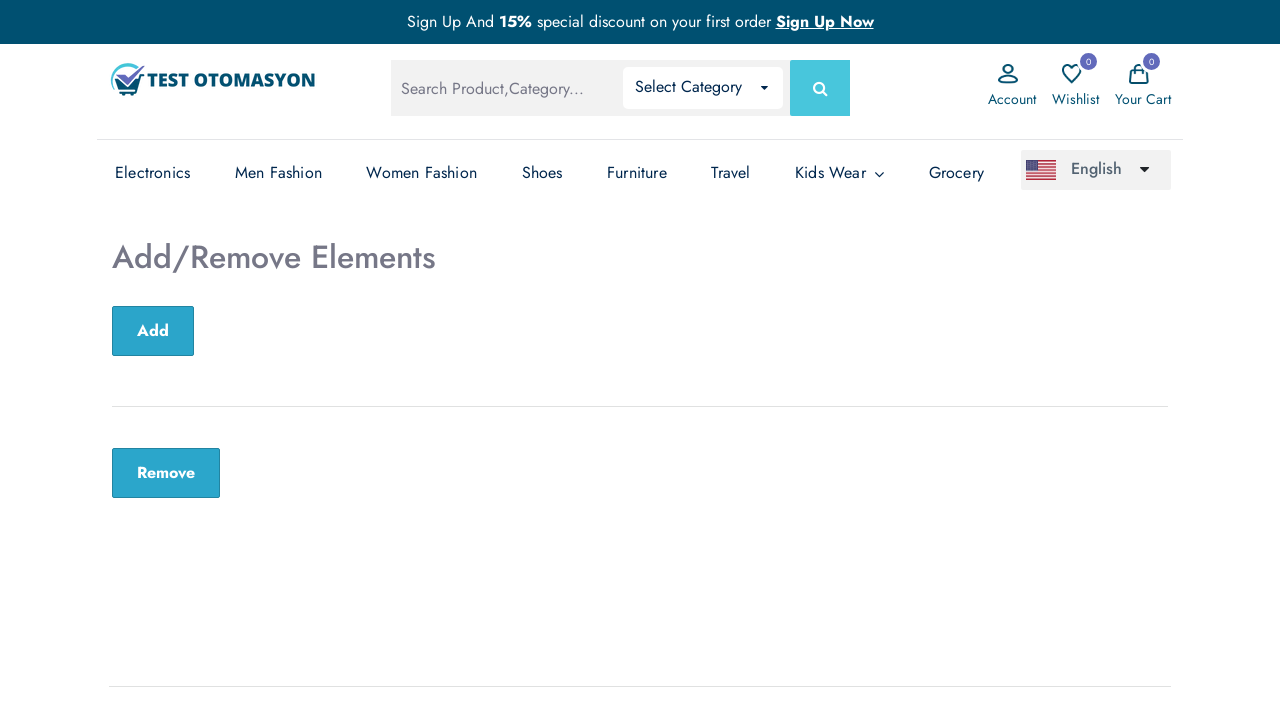

Verified Remove button is visible
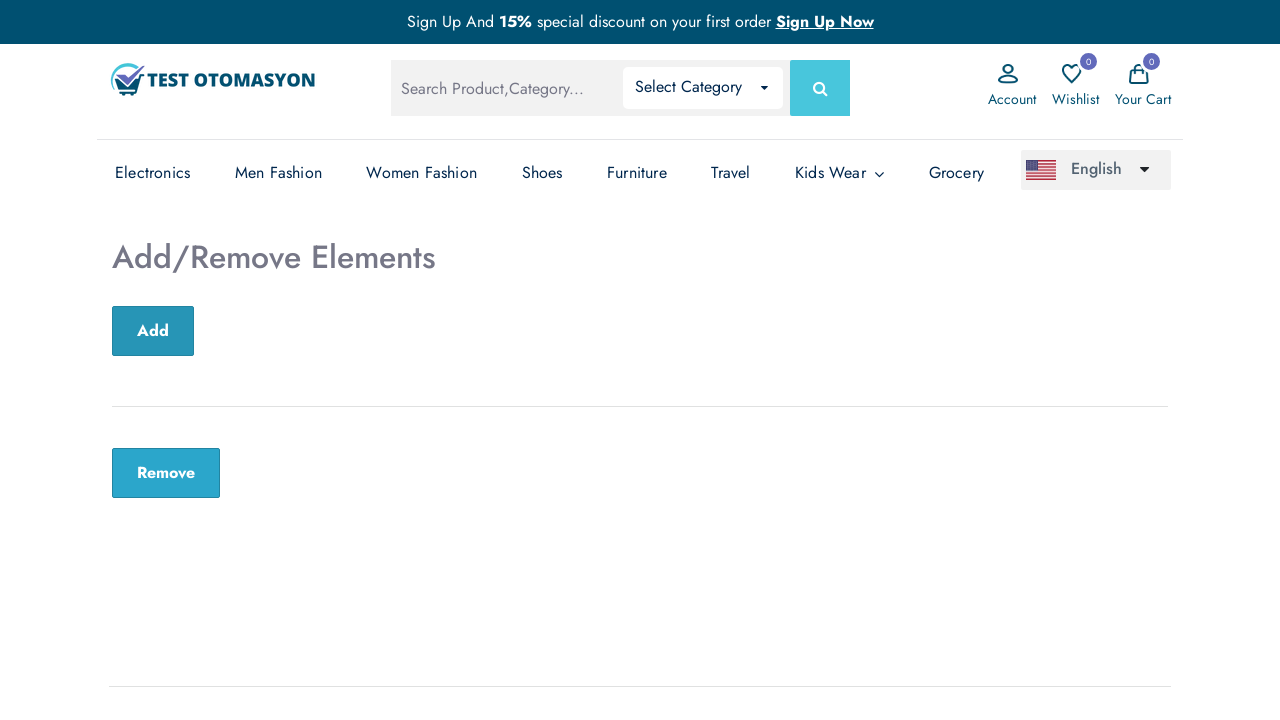

Clicked the Remove button at (166, 473) on xpath=//button[text()='Remove']
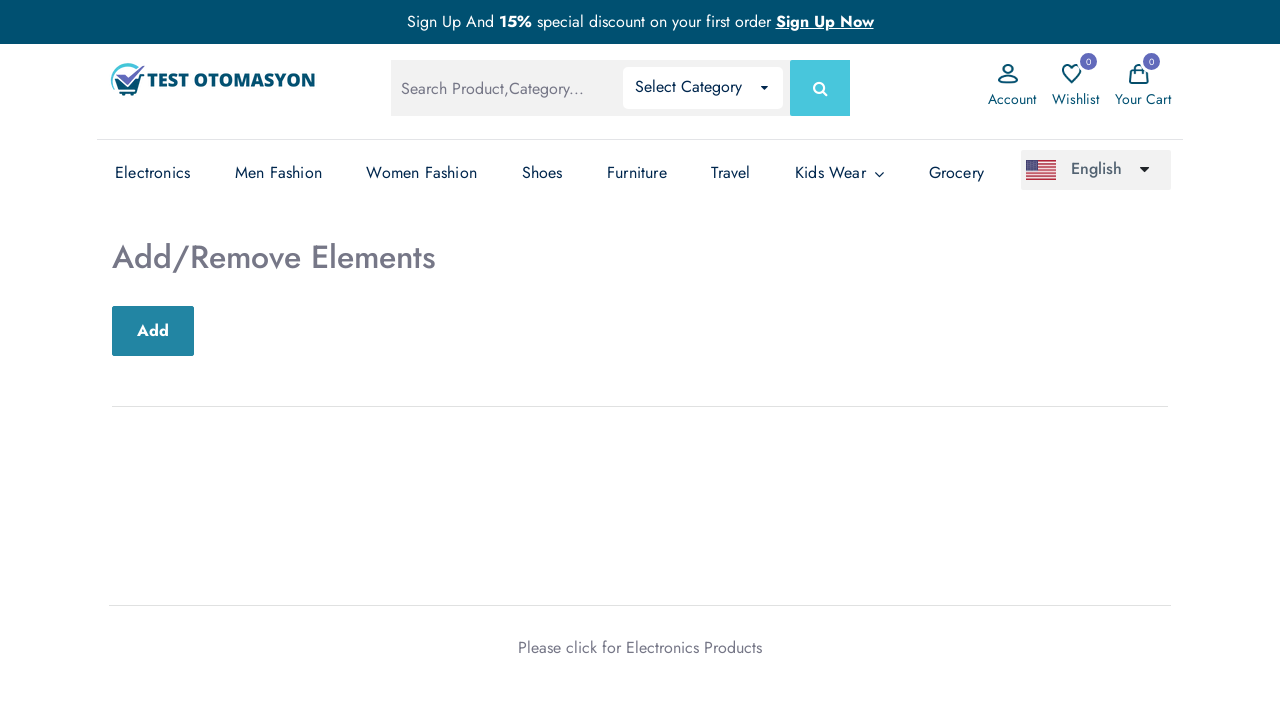

Verified 'Add/Remove Elements' header is still visible
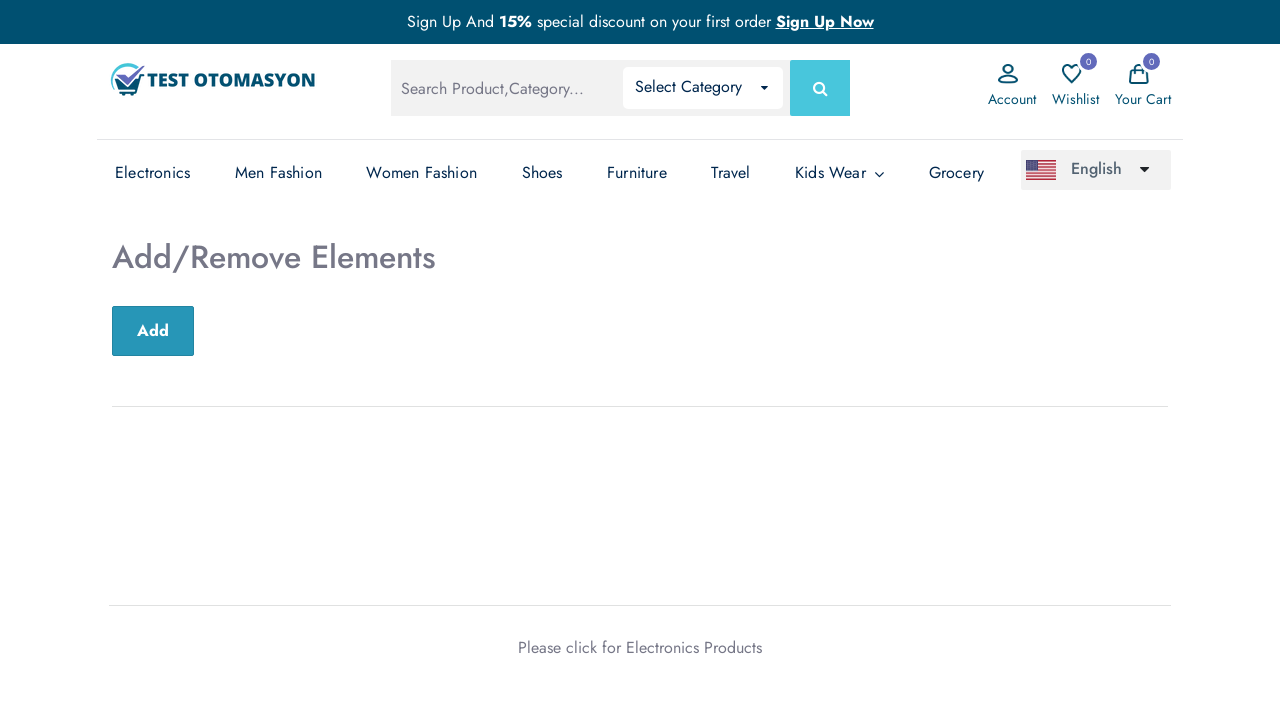

Verified Remove button is no longer present
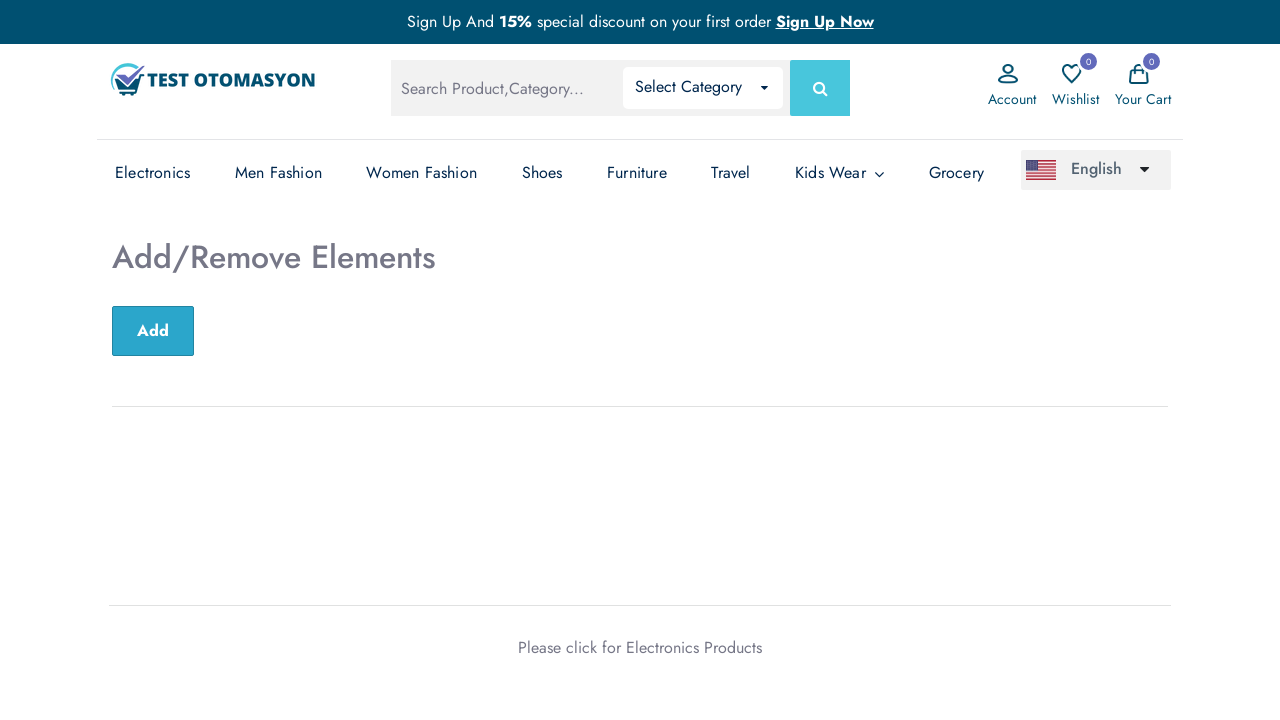

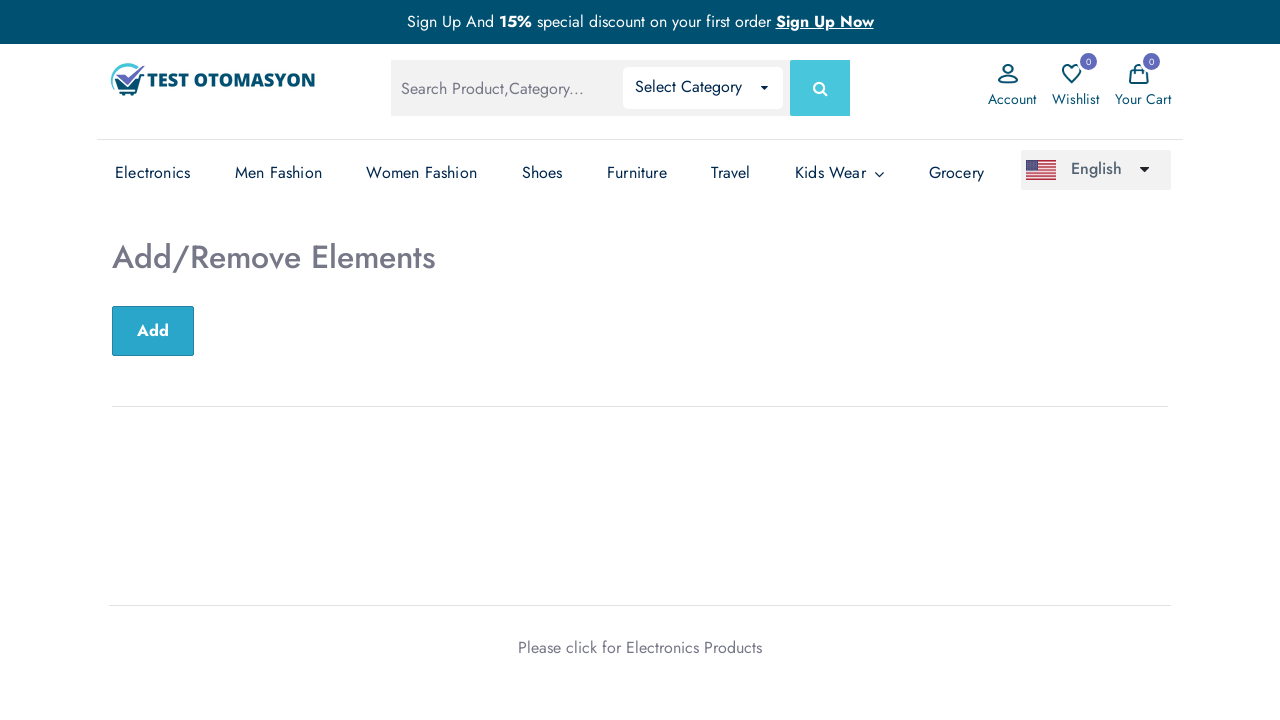